Clicks three checkbox elements in a license agreement form and verifies they are selected

Starting URL: https://fprdev.github.io/selenium-dummypage-fp/

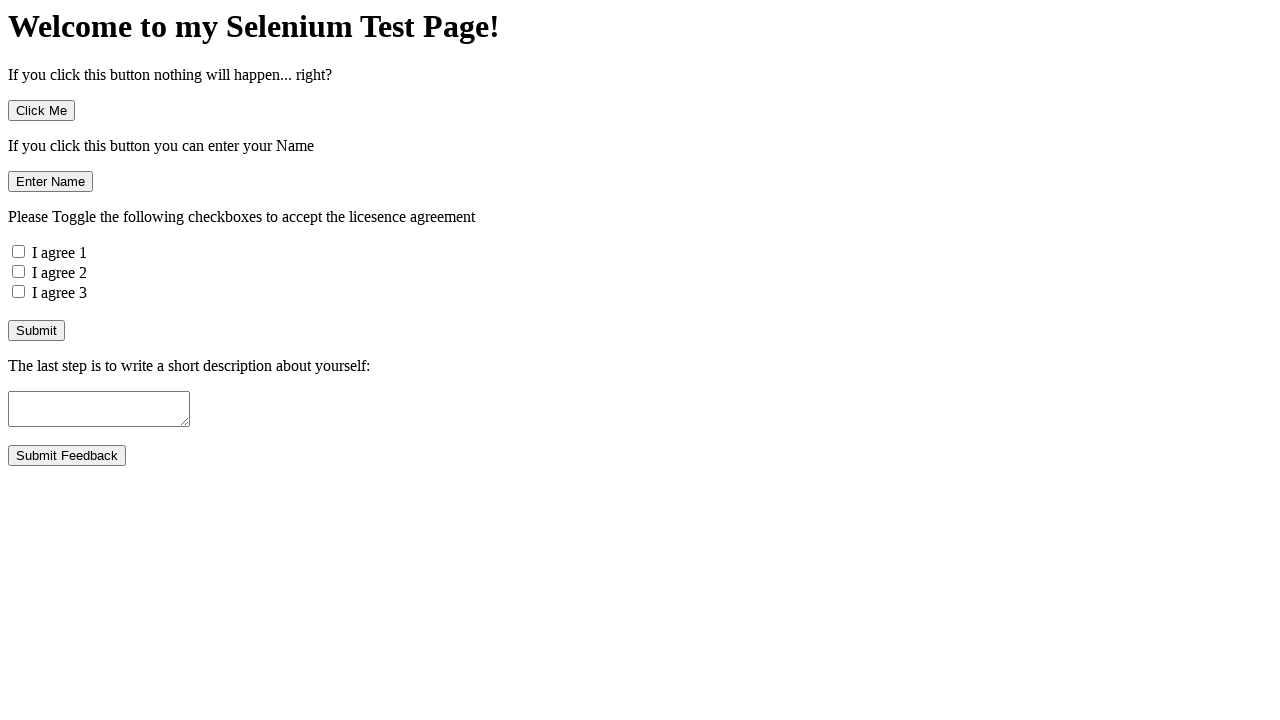

Clicked first agreement checkbox (#agreement1) at (18, 252) on #agreement1
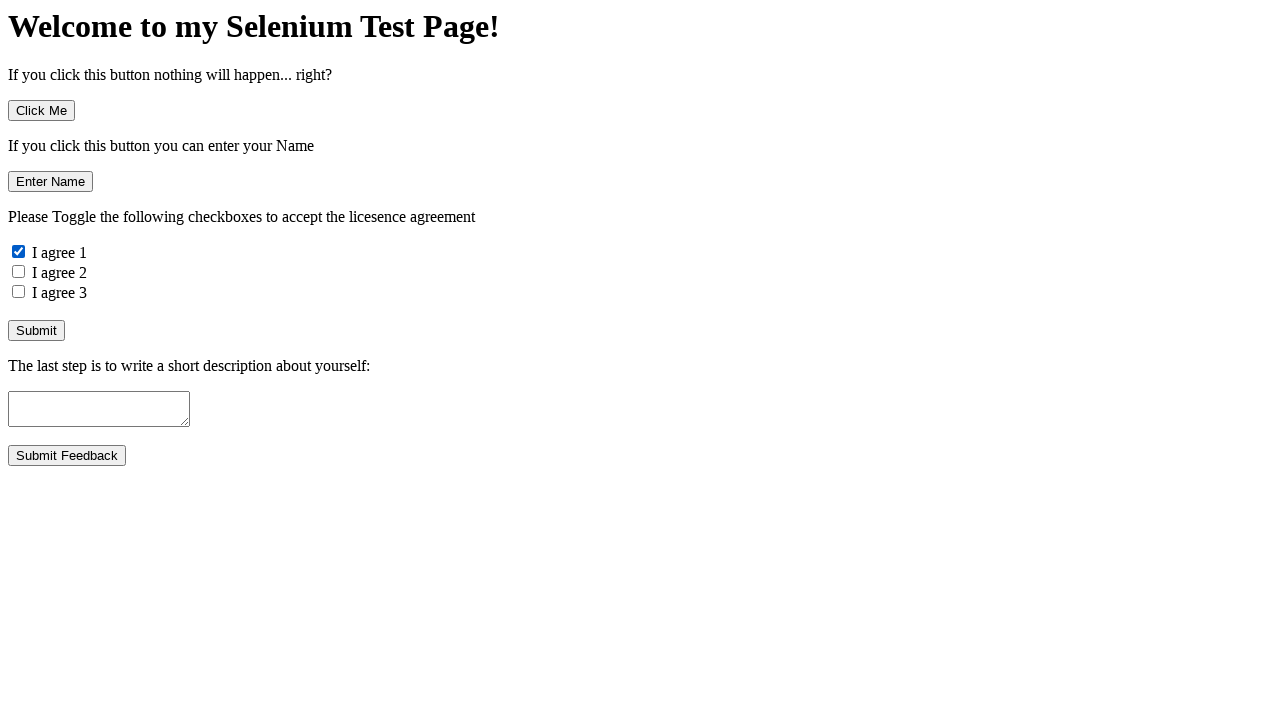

Verified first agreement checkbox is selected
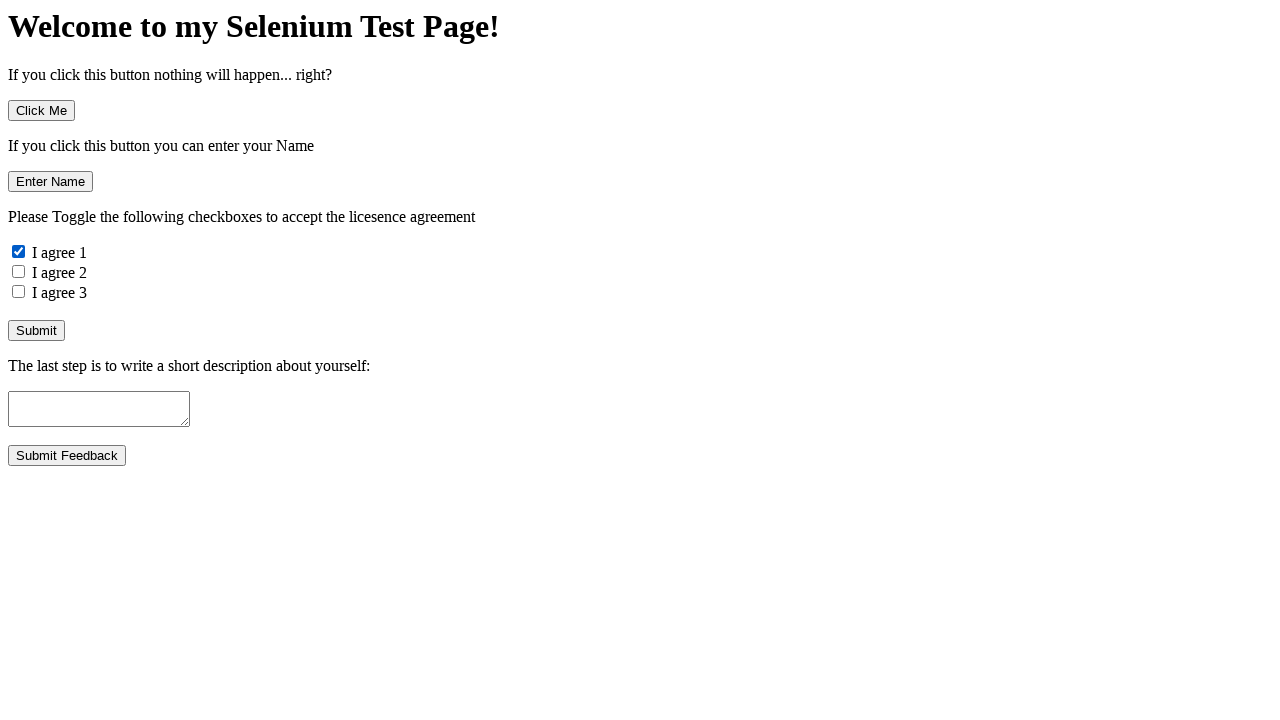

Clicked second agreement checkbox (#agreement2) at (18, 272) on #agreement2
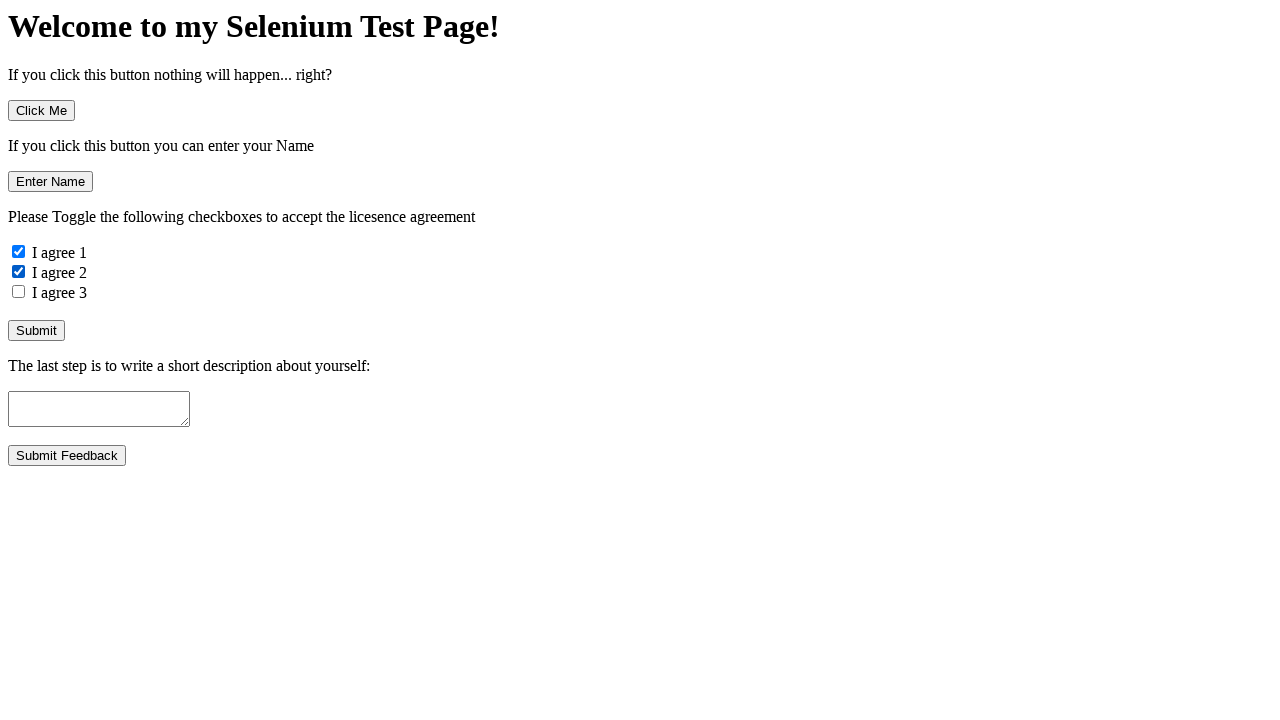

Verified second agreement checkbox is selected
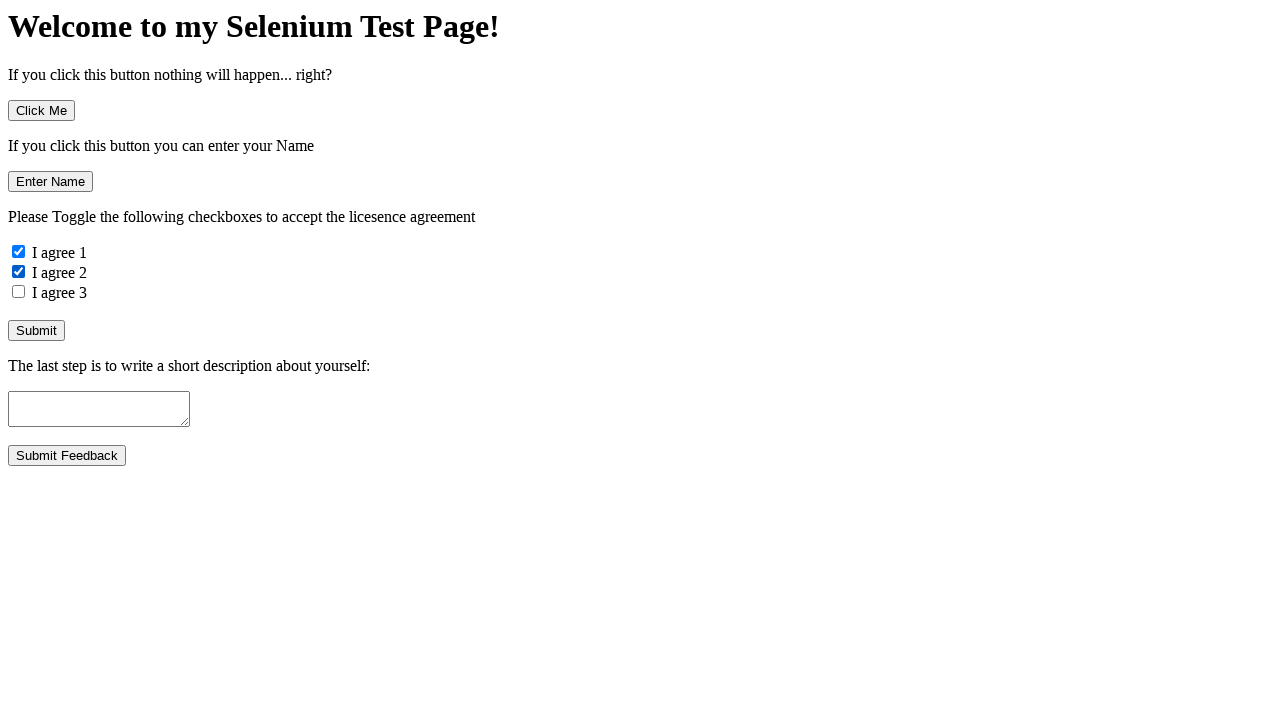

Clicked third agreement checkbox (#agreement3) at (18, 292) on #agreement3
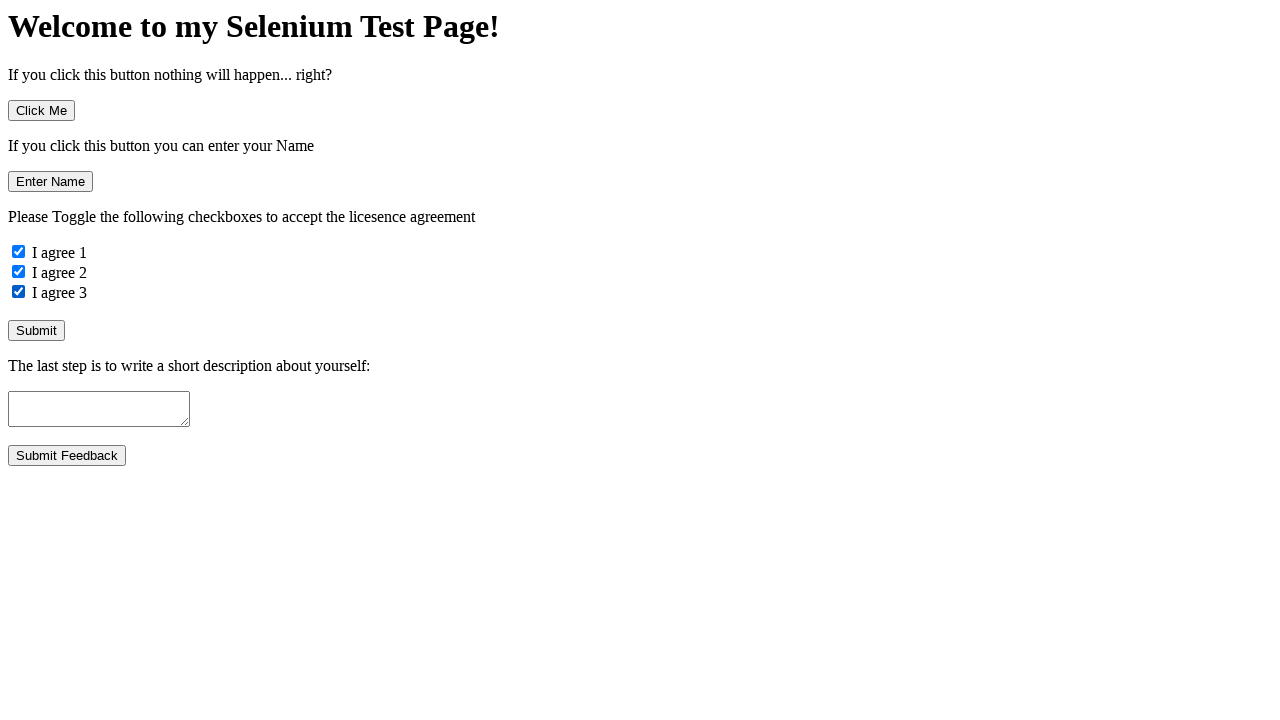

Verified third agreement checkbox is selected
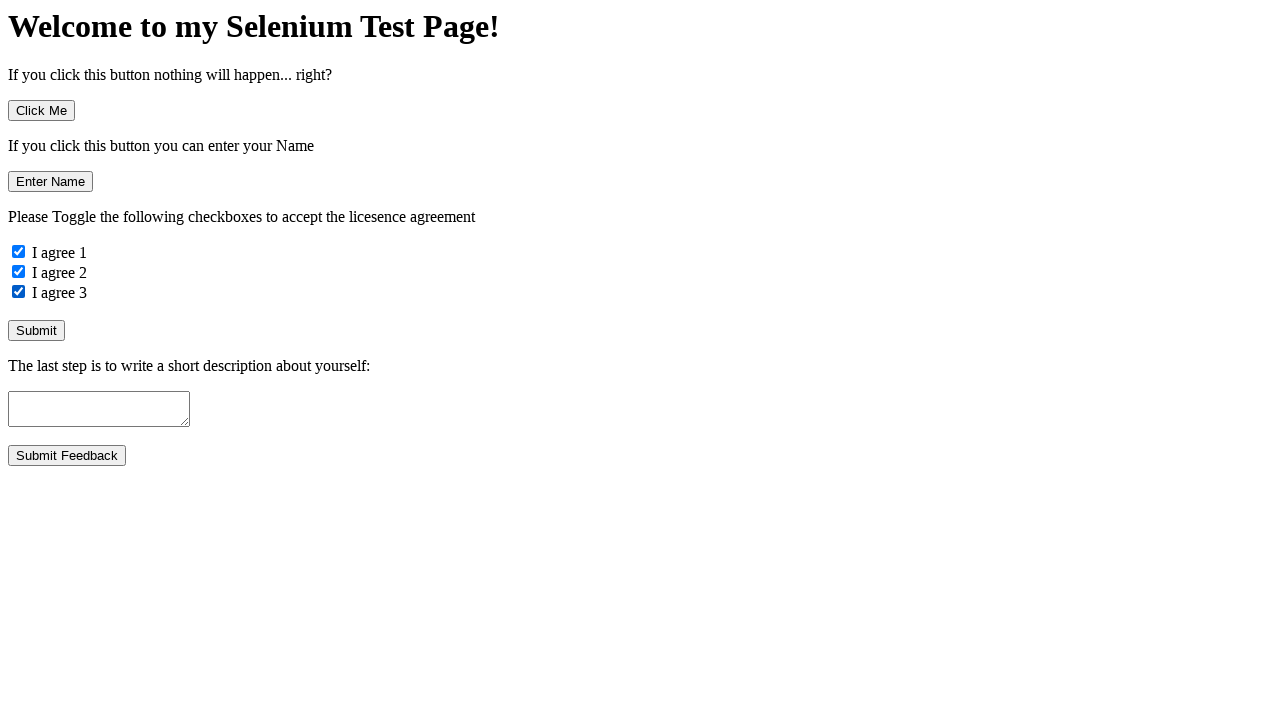

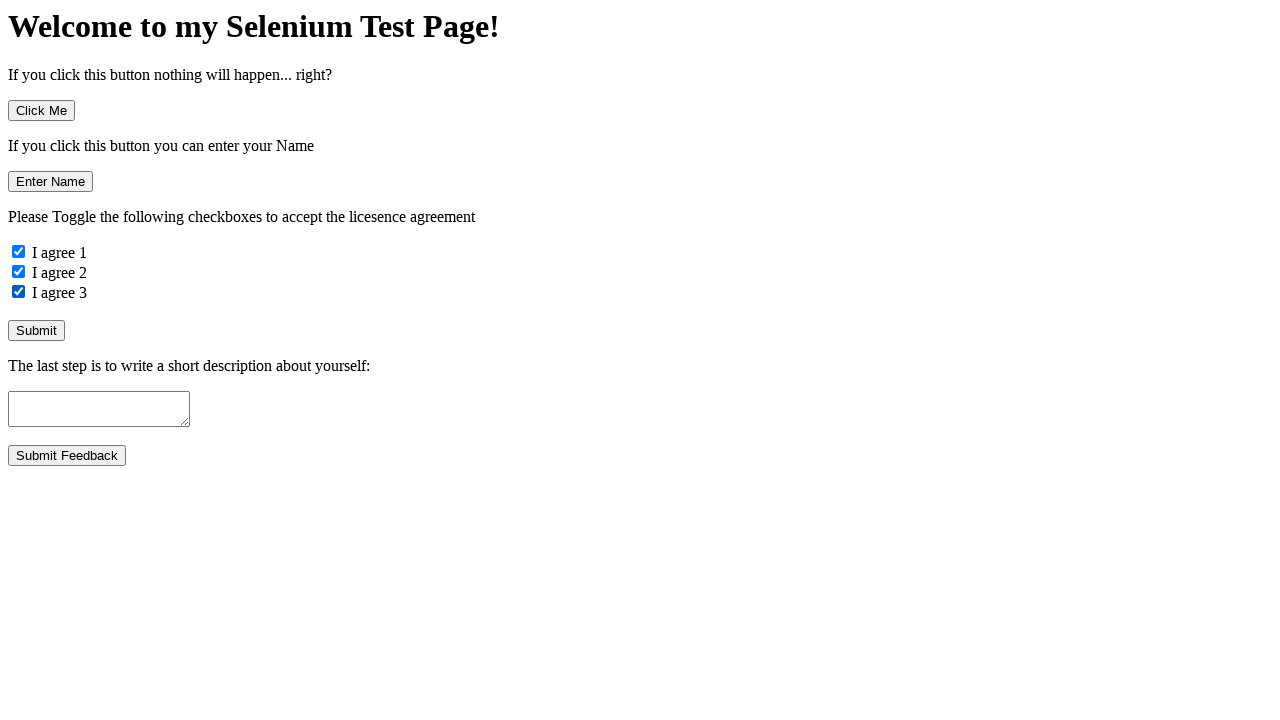